Tests JavaScript prompt alert functionality by clicking a button to trigger a prompt, entering text into the prompt, and accepting it.

Starting URL: https://v1.training-support.net/selenium/javascript-alerts

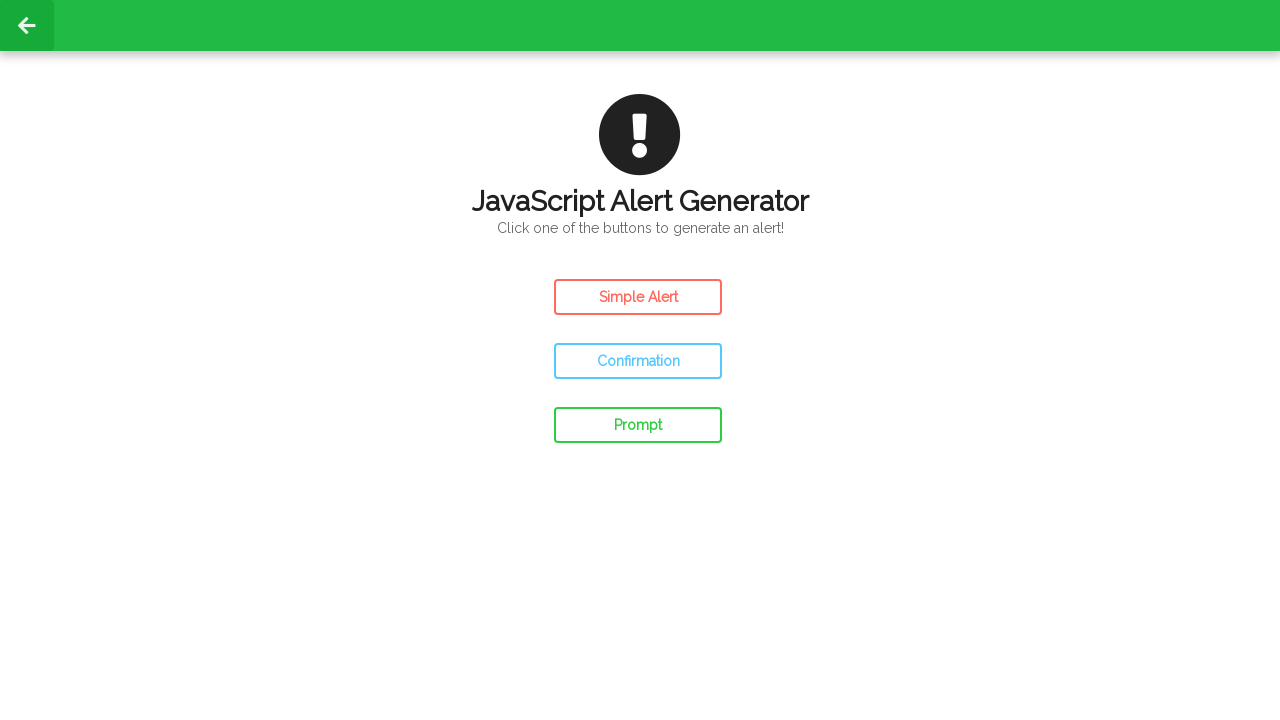

Clicked prompt button to trigger JavaScript prompt alert at (638, 425) on #prompt
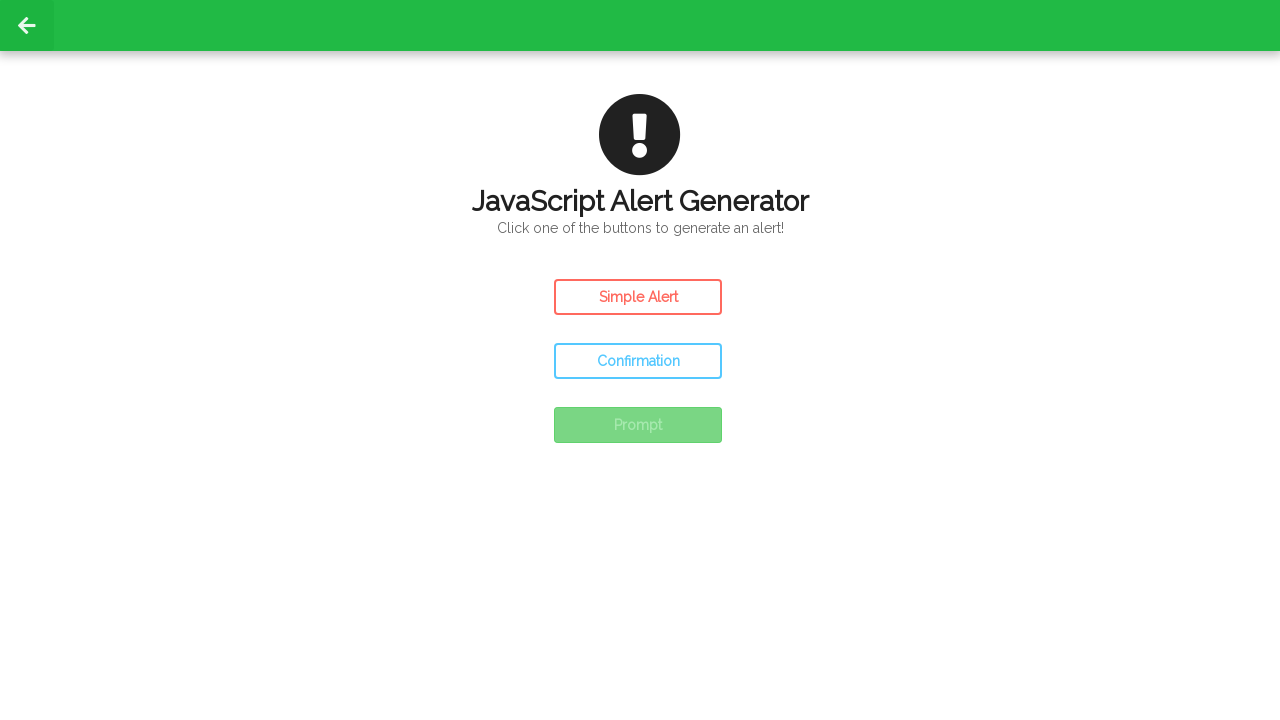

Set up dialog event handler
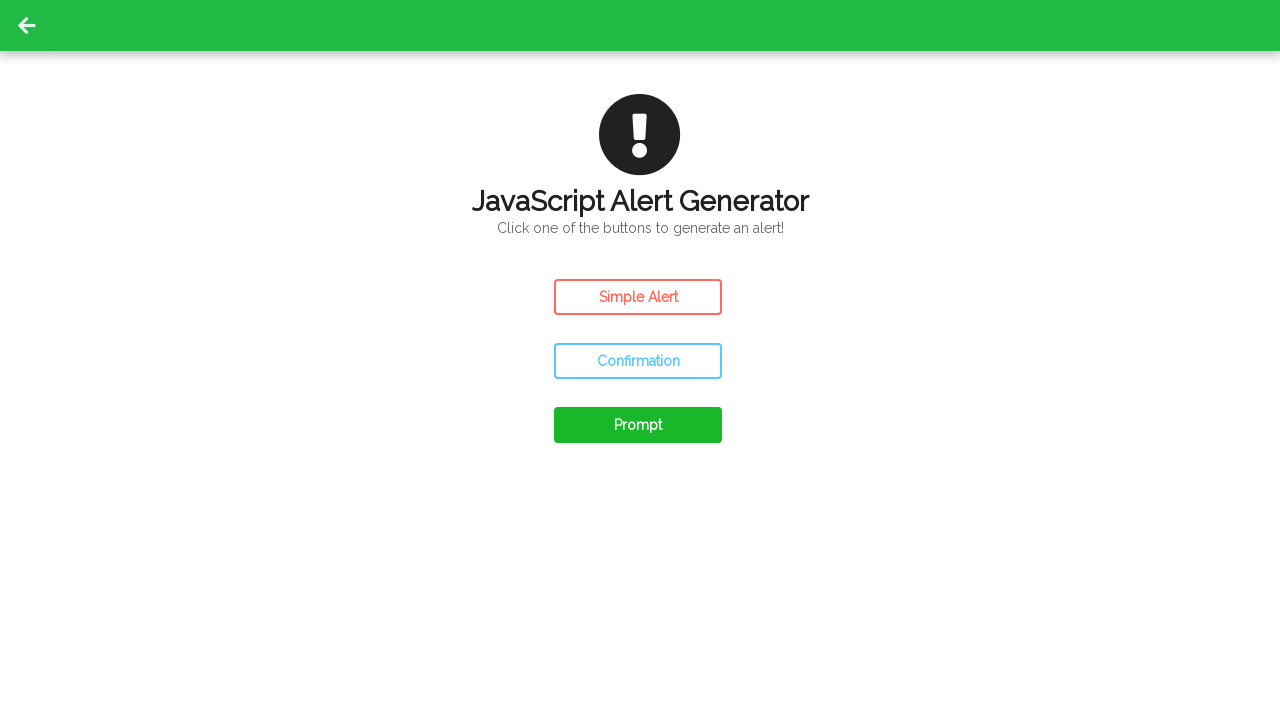

Removed previous dialog listener
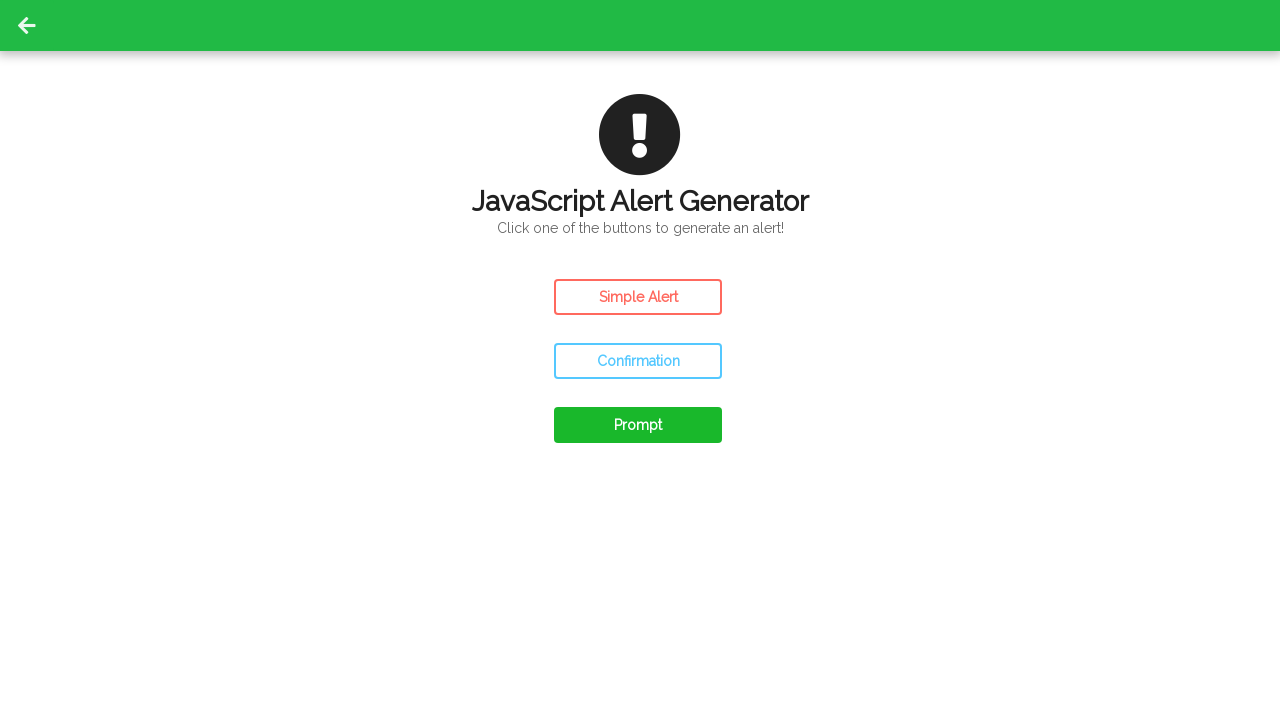

Registered one-time dialog handler to accept prompt with text 'Awesome!'
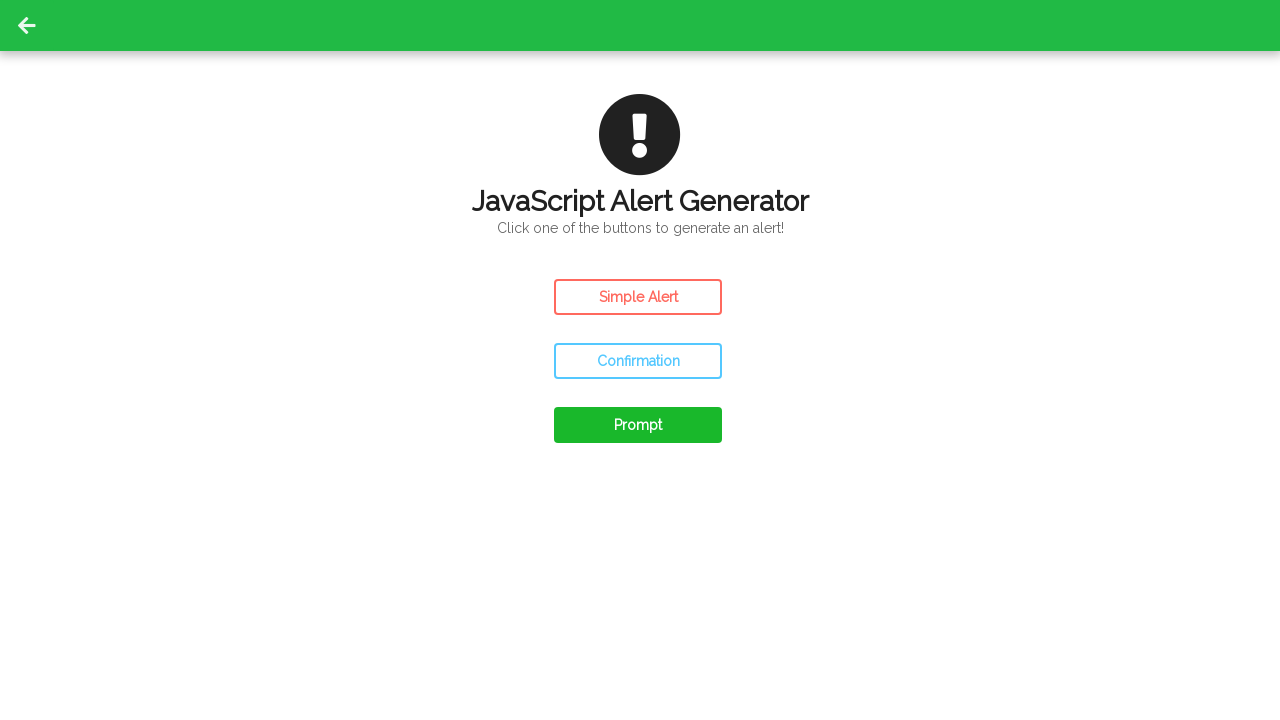

Clicked prompt button to trigger JavaScript prompt alert at (638, 425) on #prompt
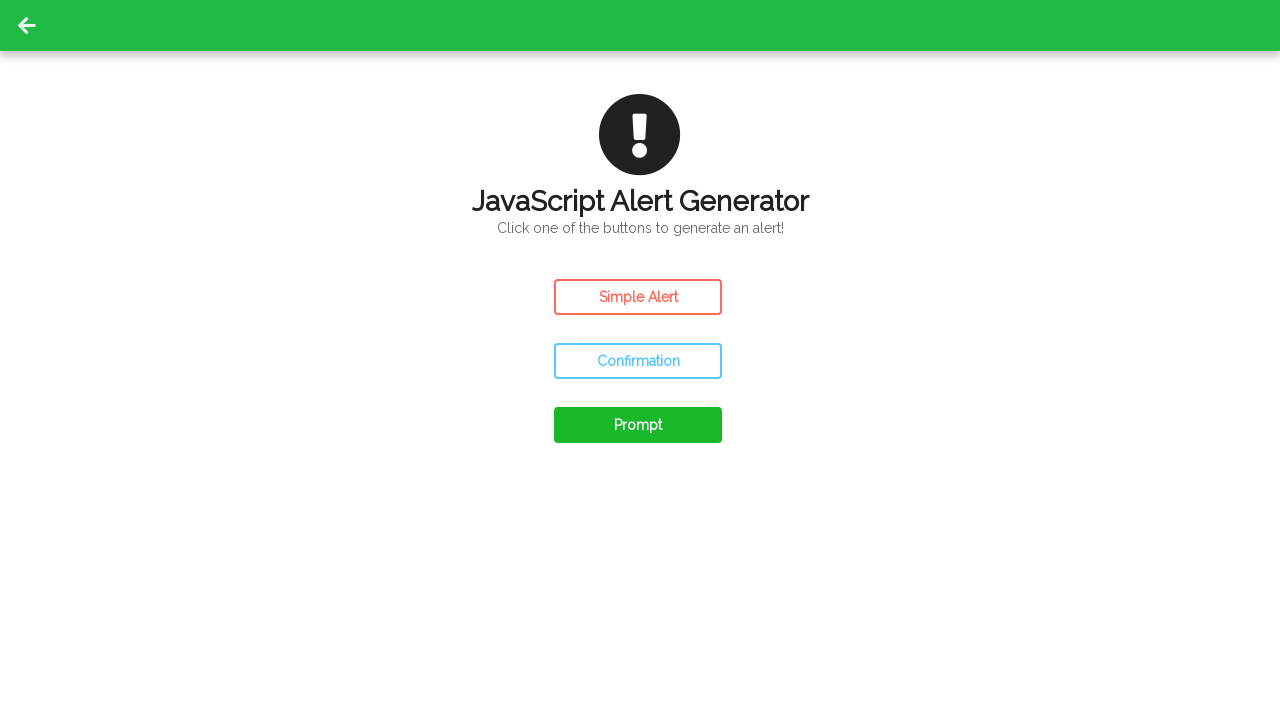

Waited 500ms for dialog to be processed
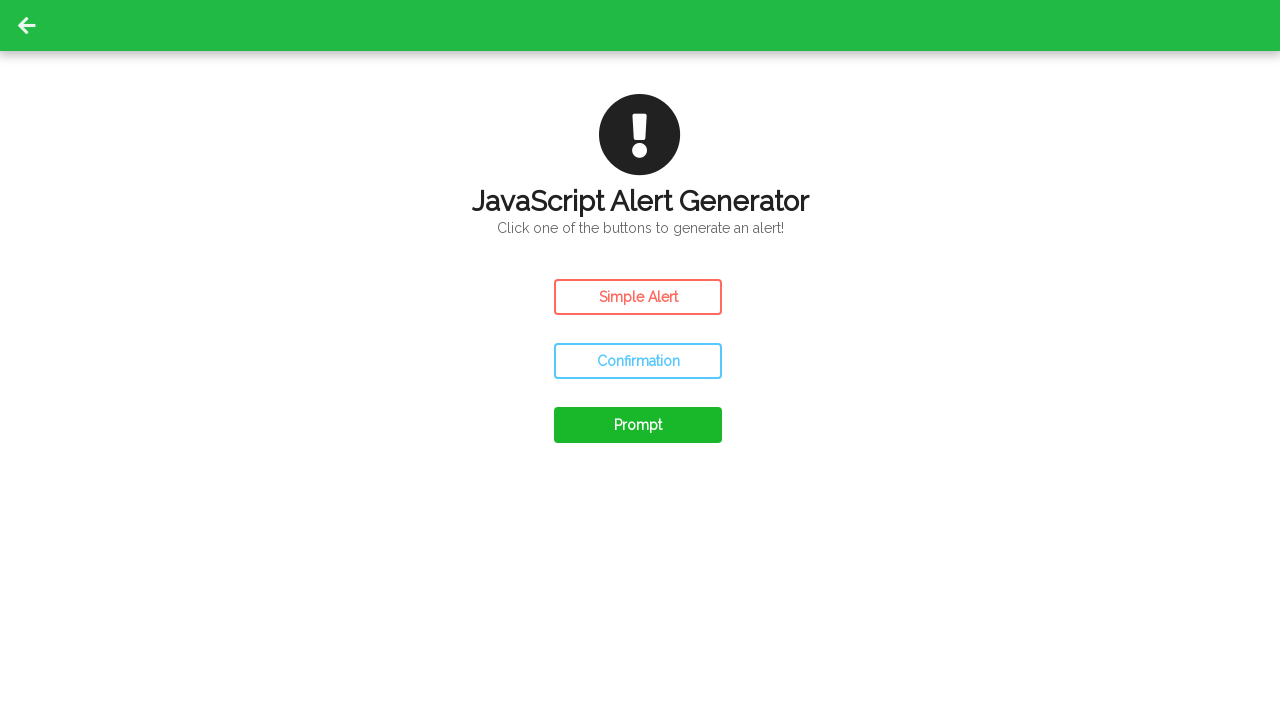

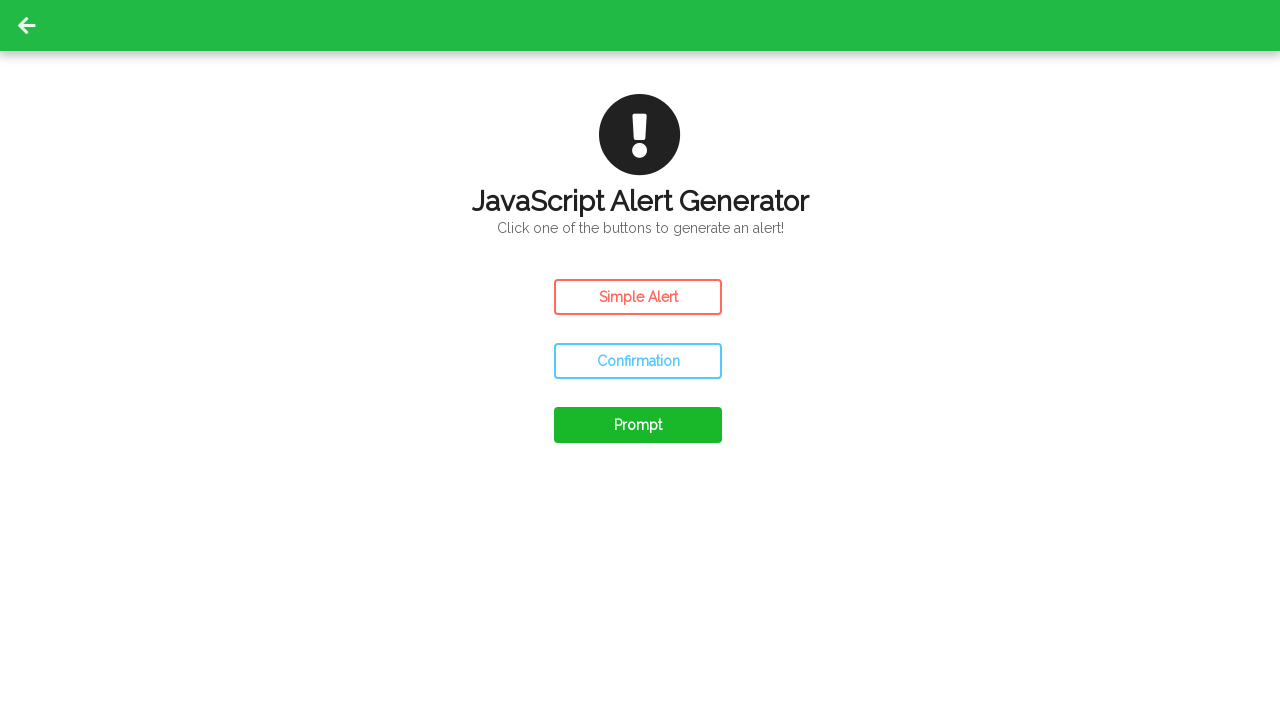